Navigates to MakeMyTrip flights page and waits for the search button to be available before clicking it

Starting URL: https://www.makemytrip.com/flights/

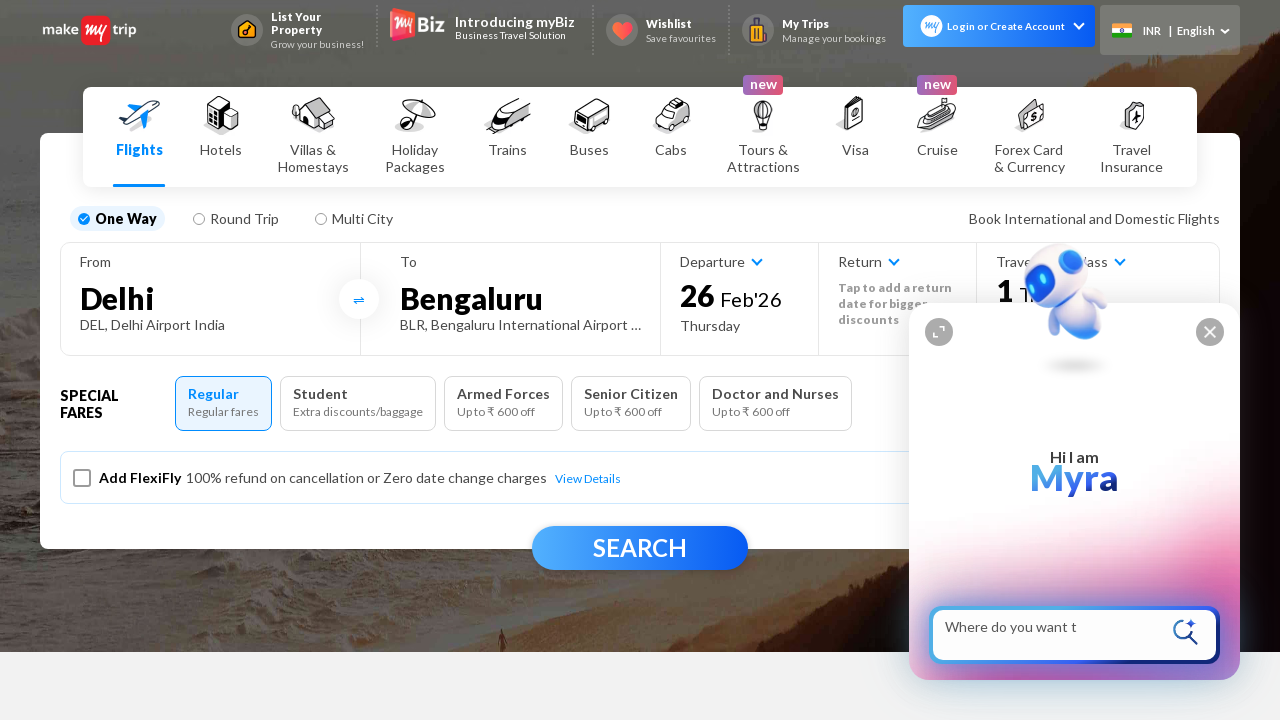

Navigated to MakeMyTrip flights page
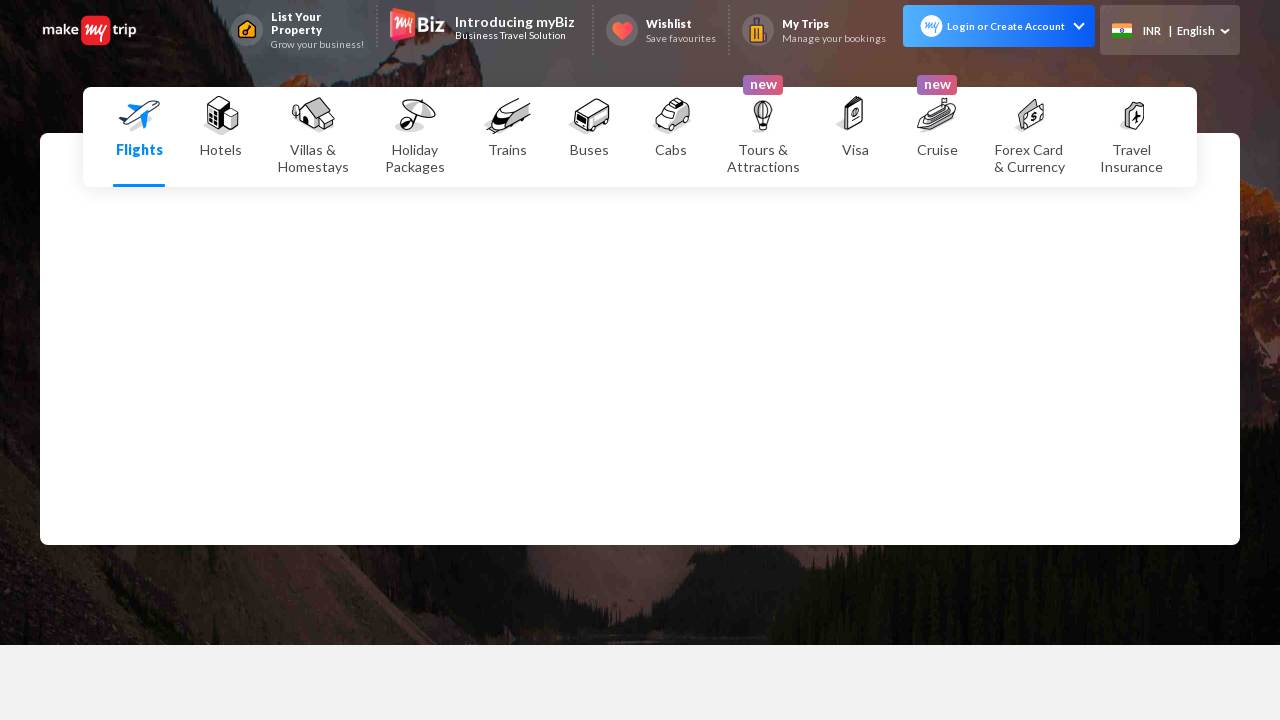

Search button became visible and available
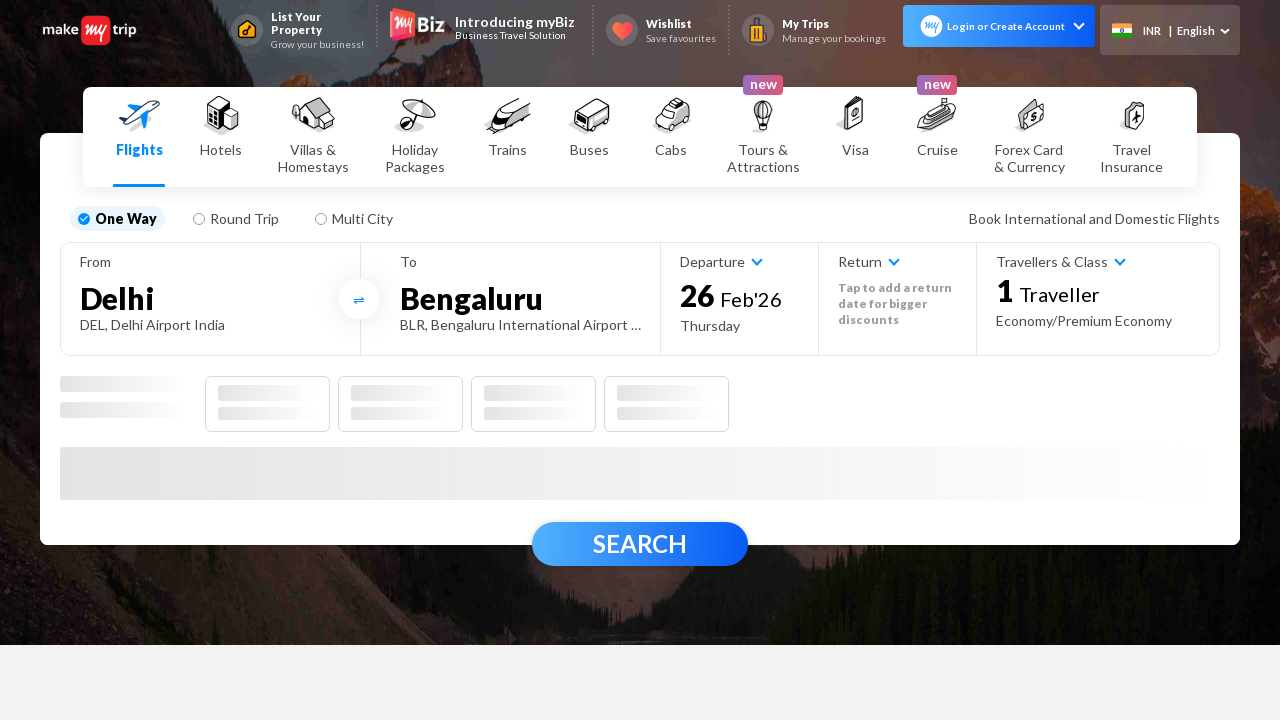

Retrieved search button text: 'Search'
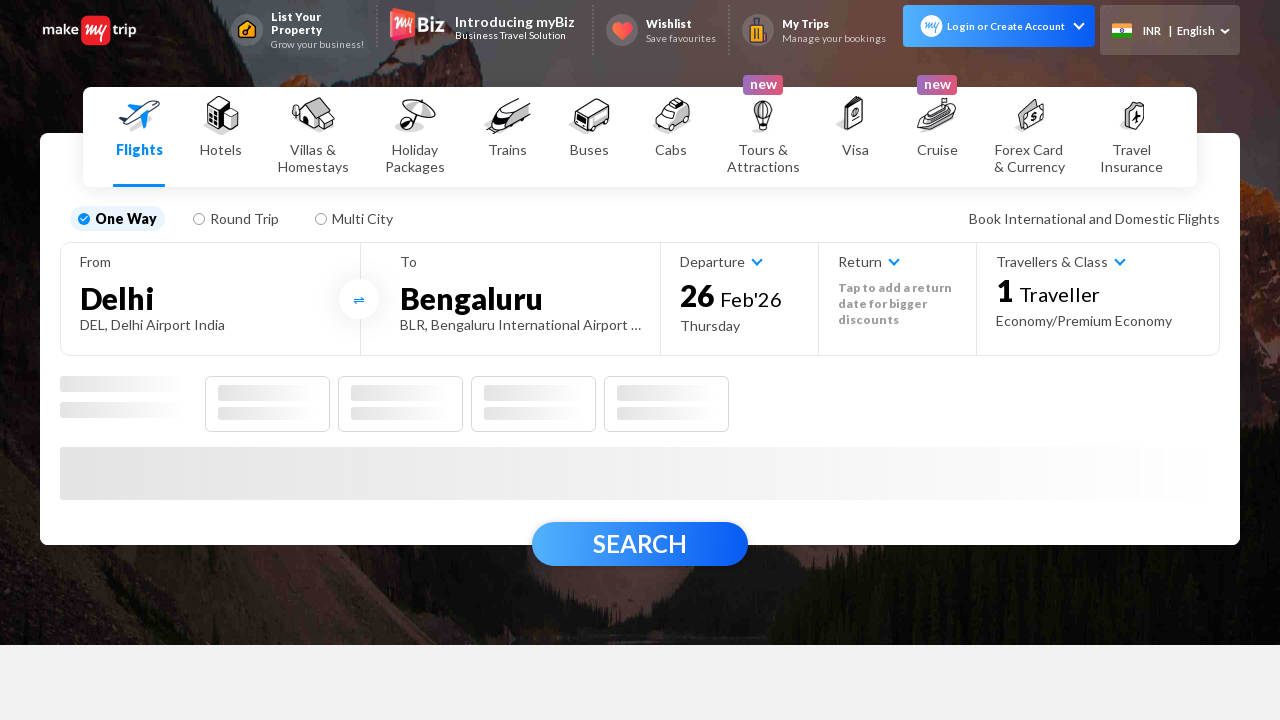

Verified button text matches 'SEARCH'
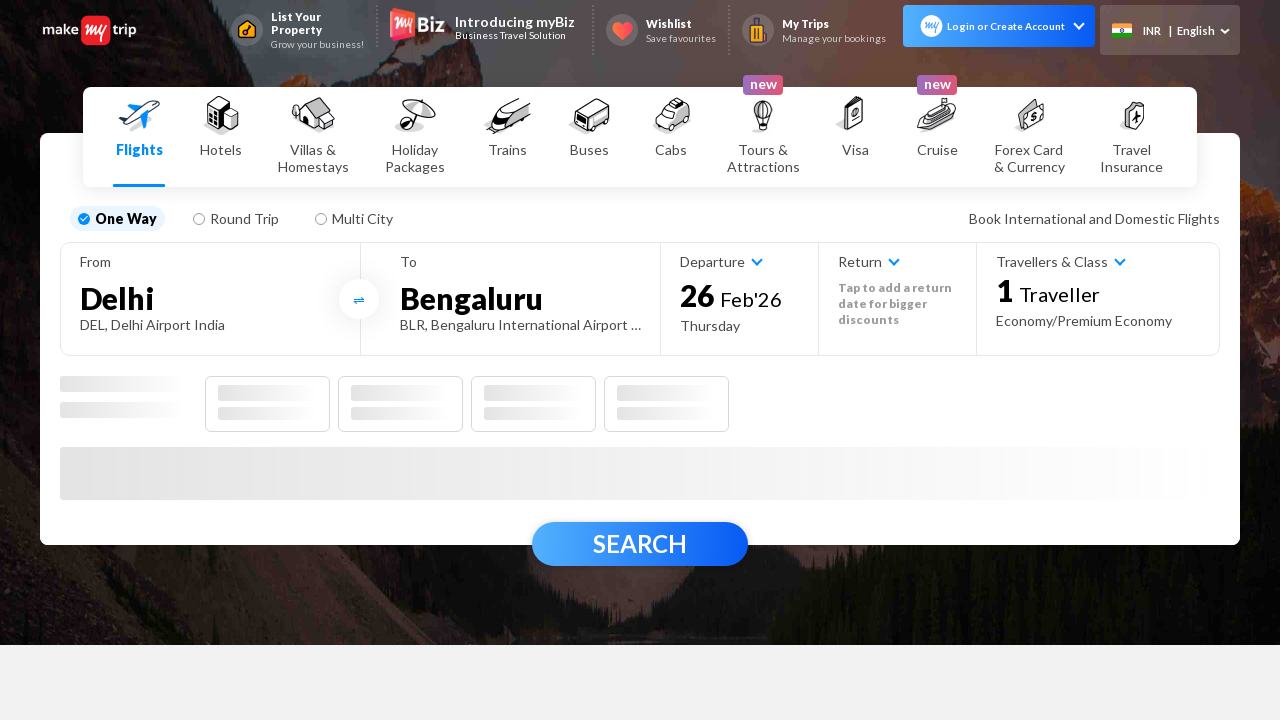

Clicked the search button
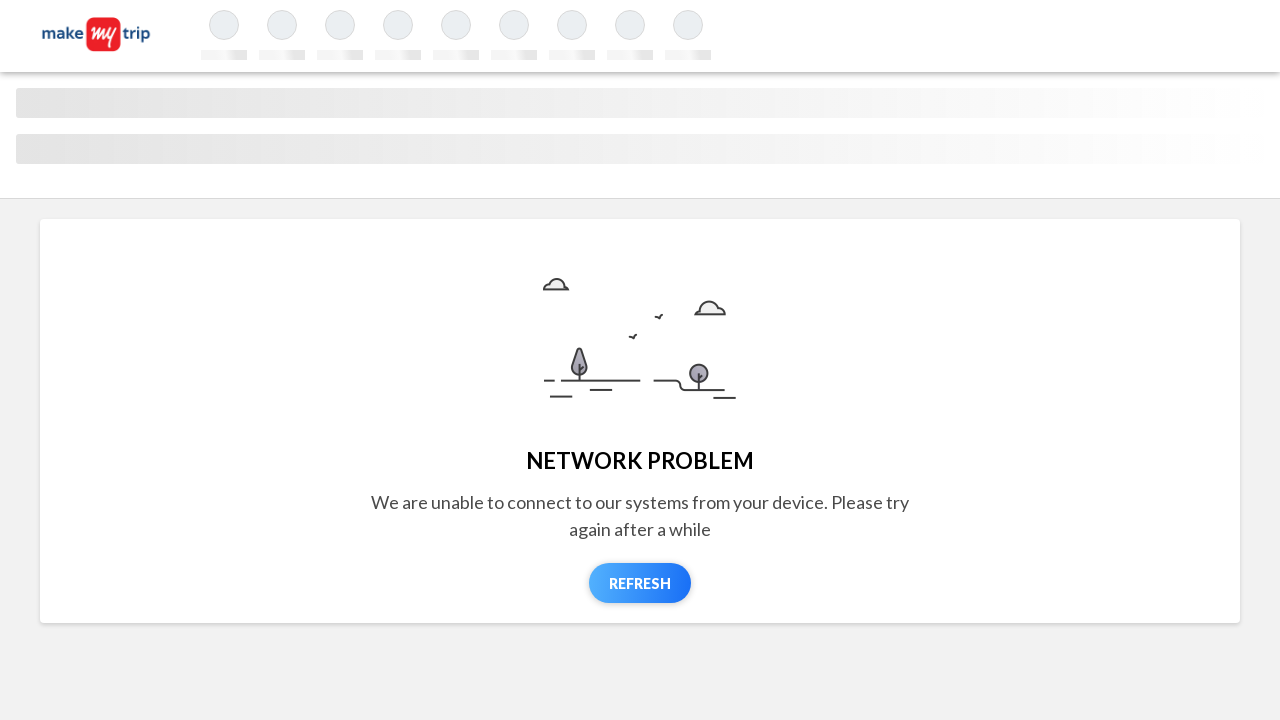

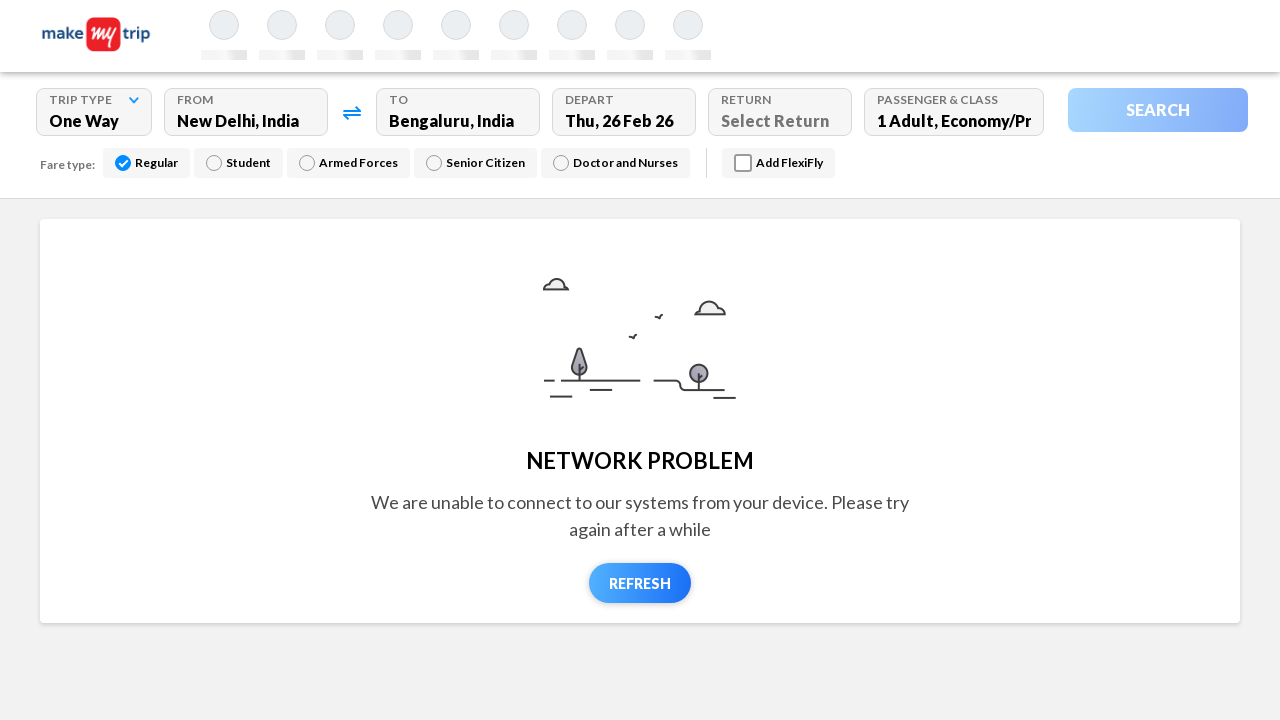